Tests explicit wait functionality by waiting for a price element to show "100", then clicking a book button, calculating a math formula based on a displayed value, entering the result, and submitting the form.

Starting URL: http://suninjuly.github.io/explicit_wait2.html

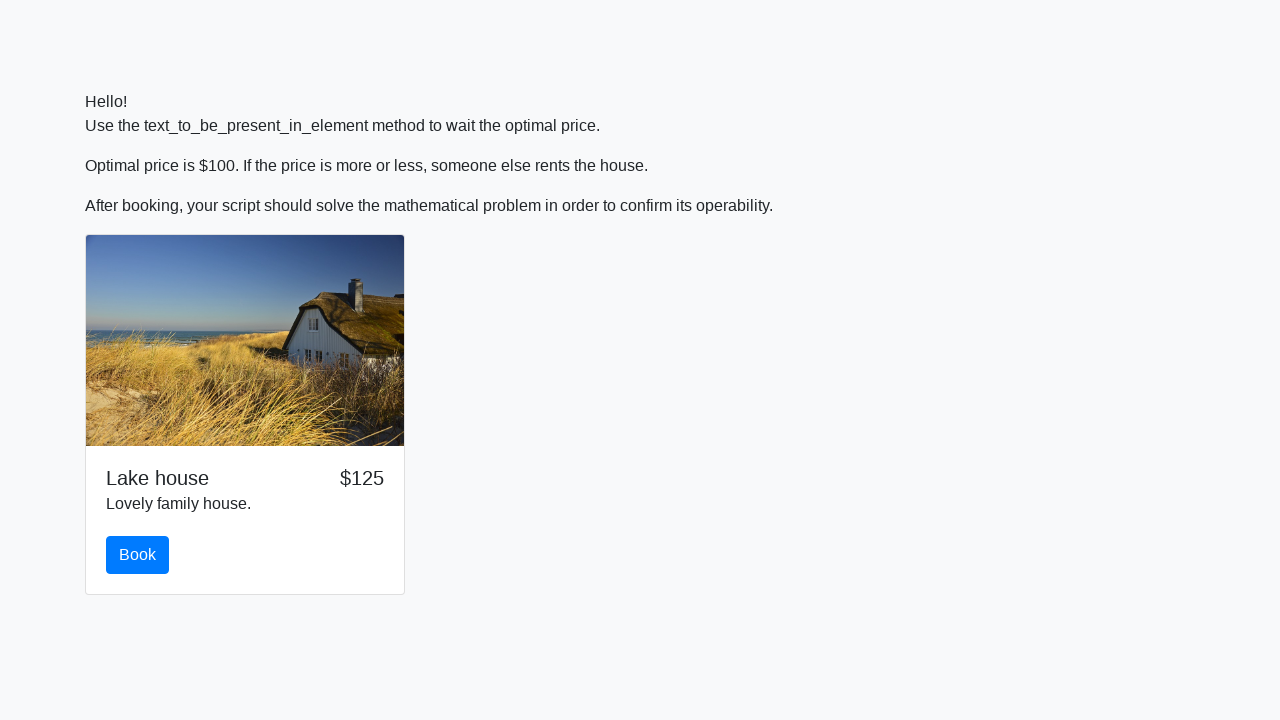

Waited for price element to display '100'
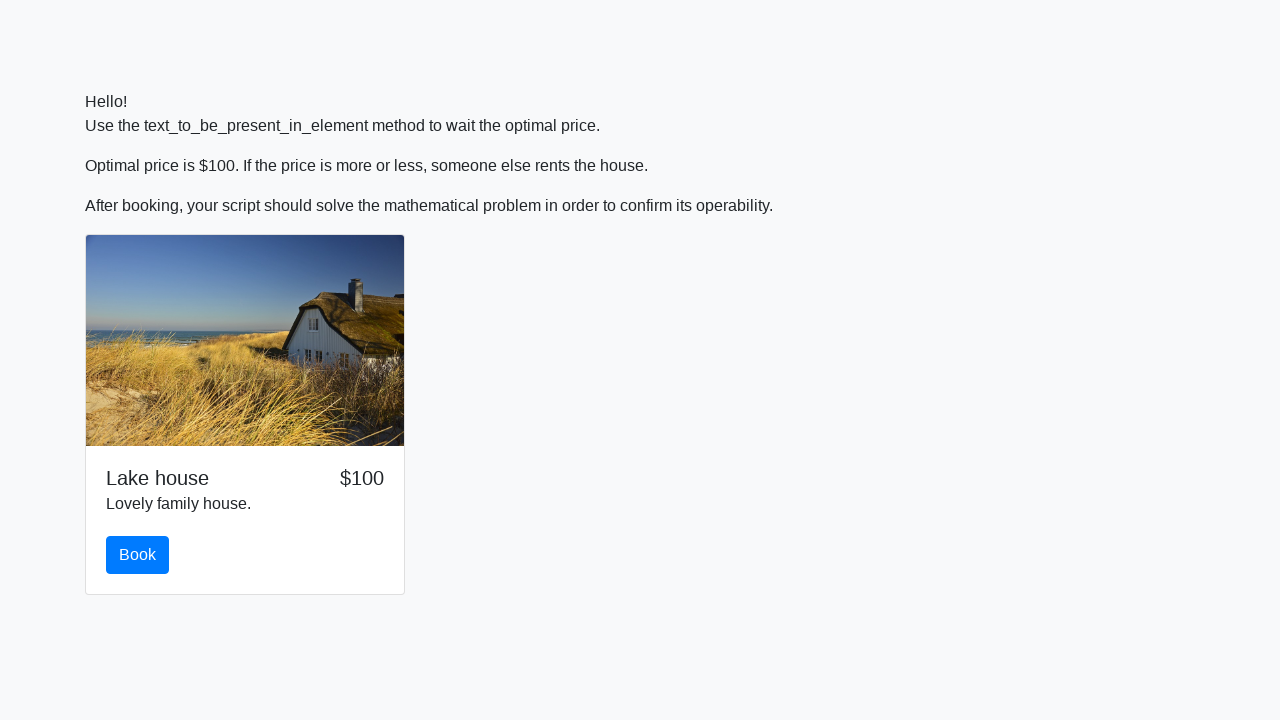

Clicked the book button at (138, 555) on #book
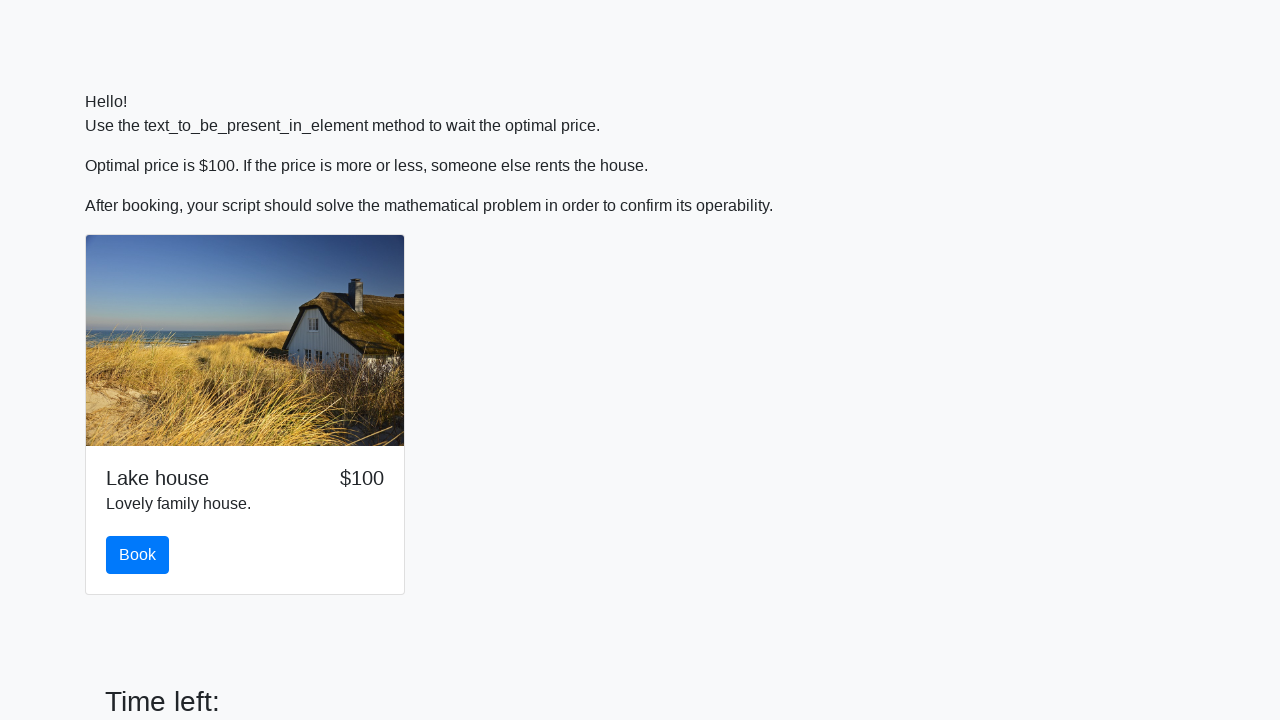

Retrieved input value: 509
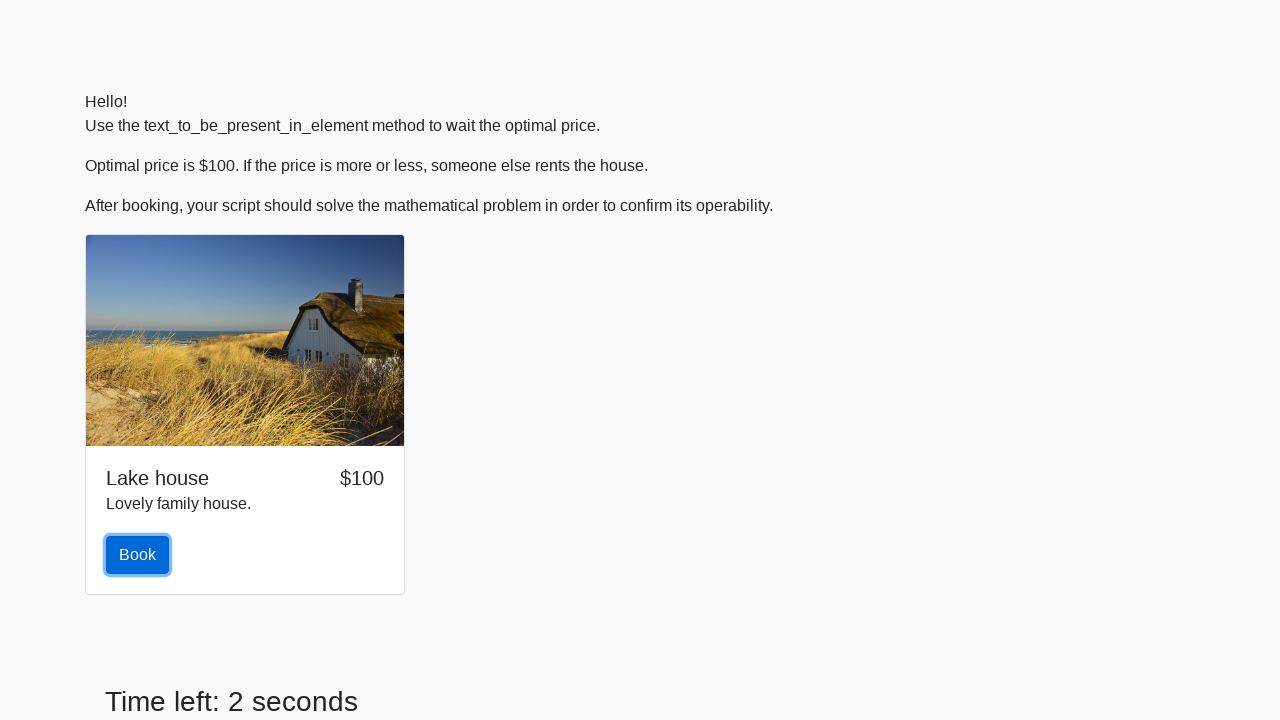

Calculated math formula result: -0.2965141811564539
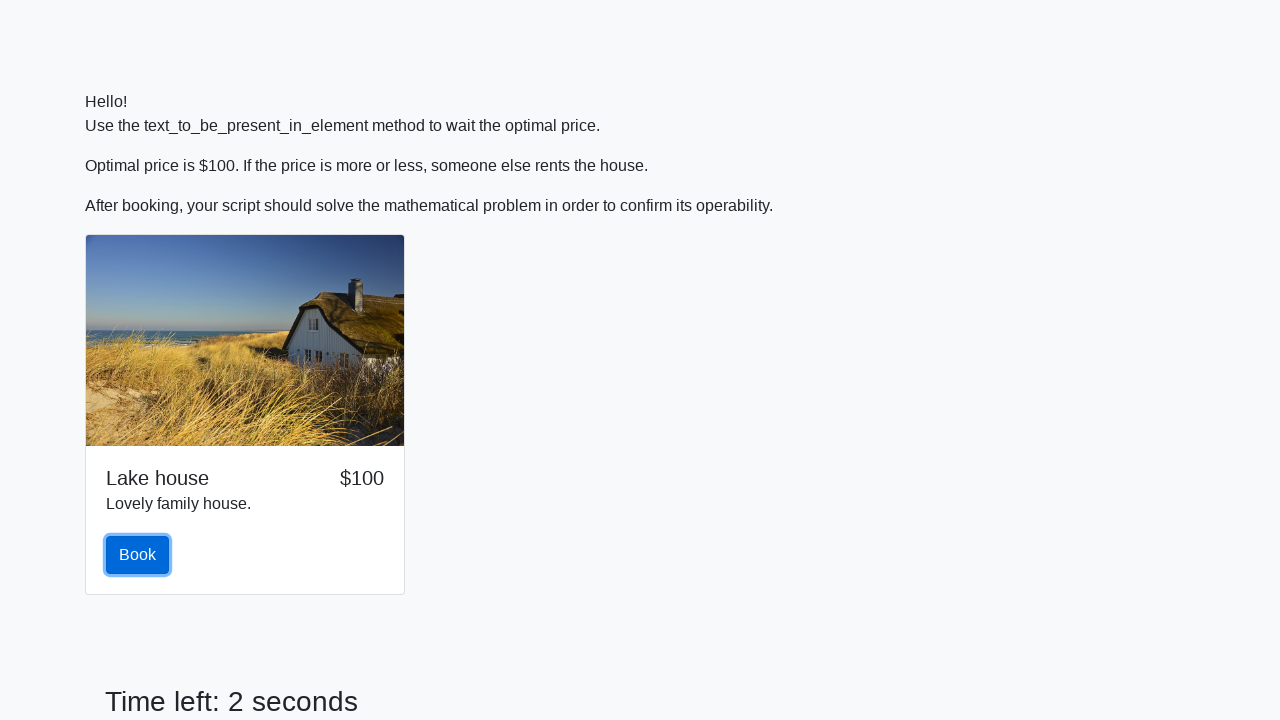

Filled answer field with calculated value: -0.2965141811564539 on #answer
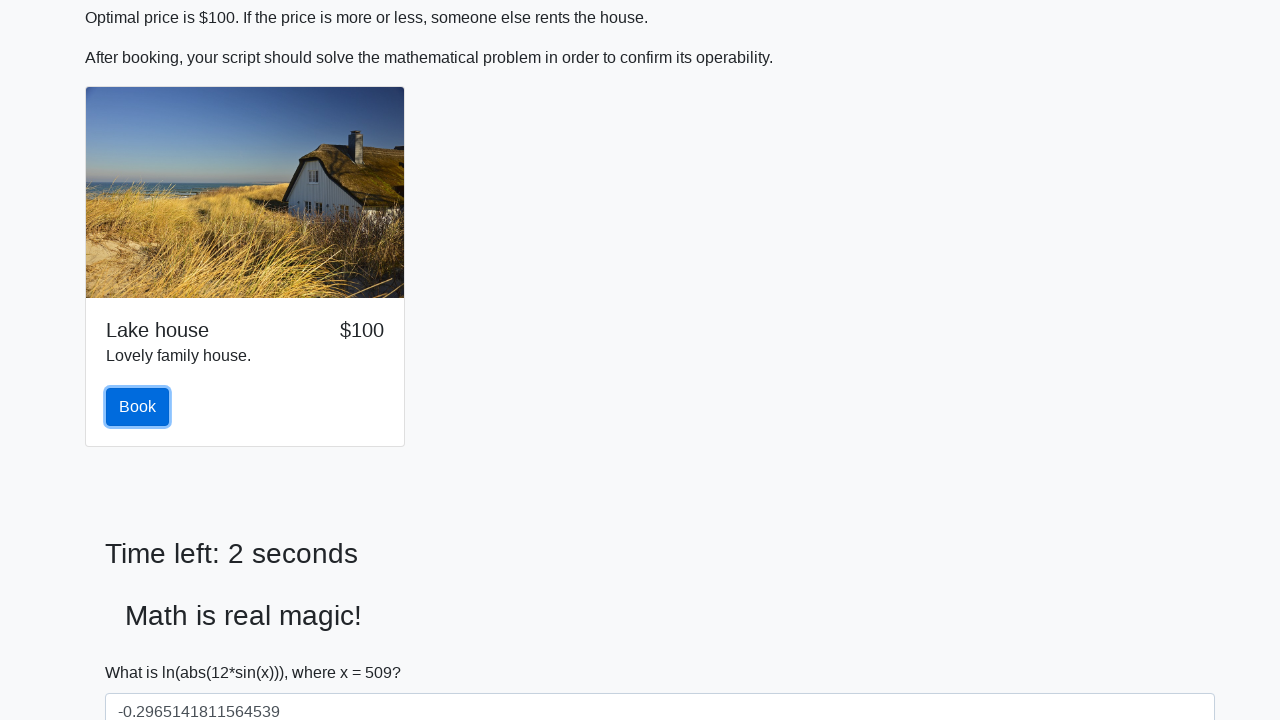

Clicked submit button to submit the form at (143, 651) on [type='submit']
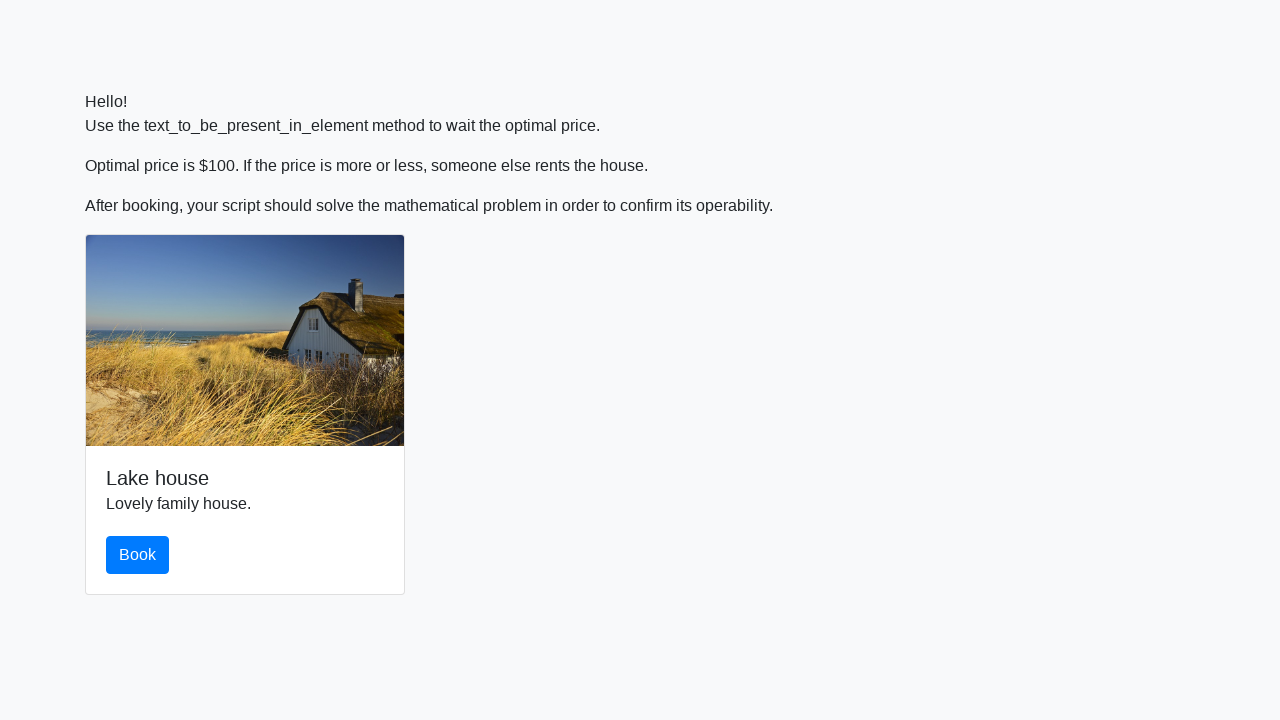

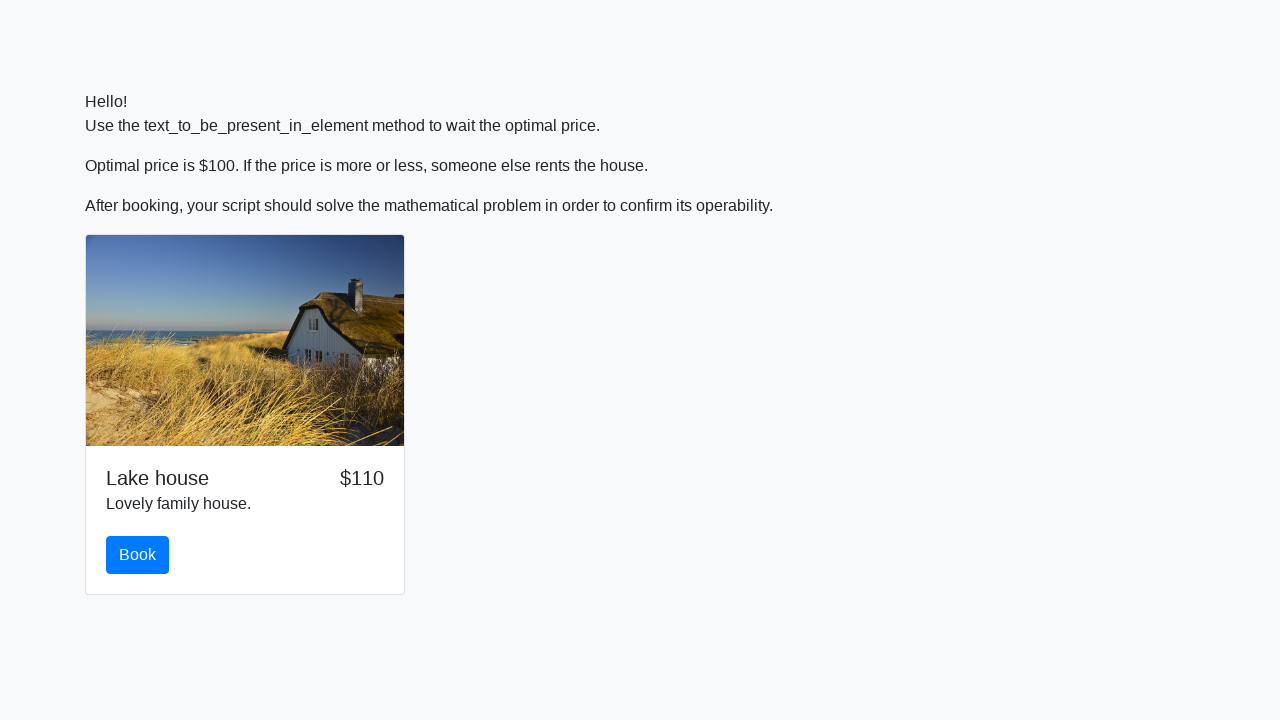